Tests right-click context menu functionality by opening a context menu, hovering over an option, clicking it, and handling the resulting alert

Starting URL: http://swisnl.github.io/jQuery-contextMenu/demo.html

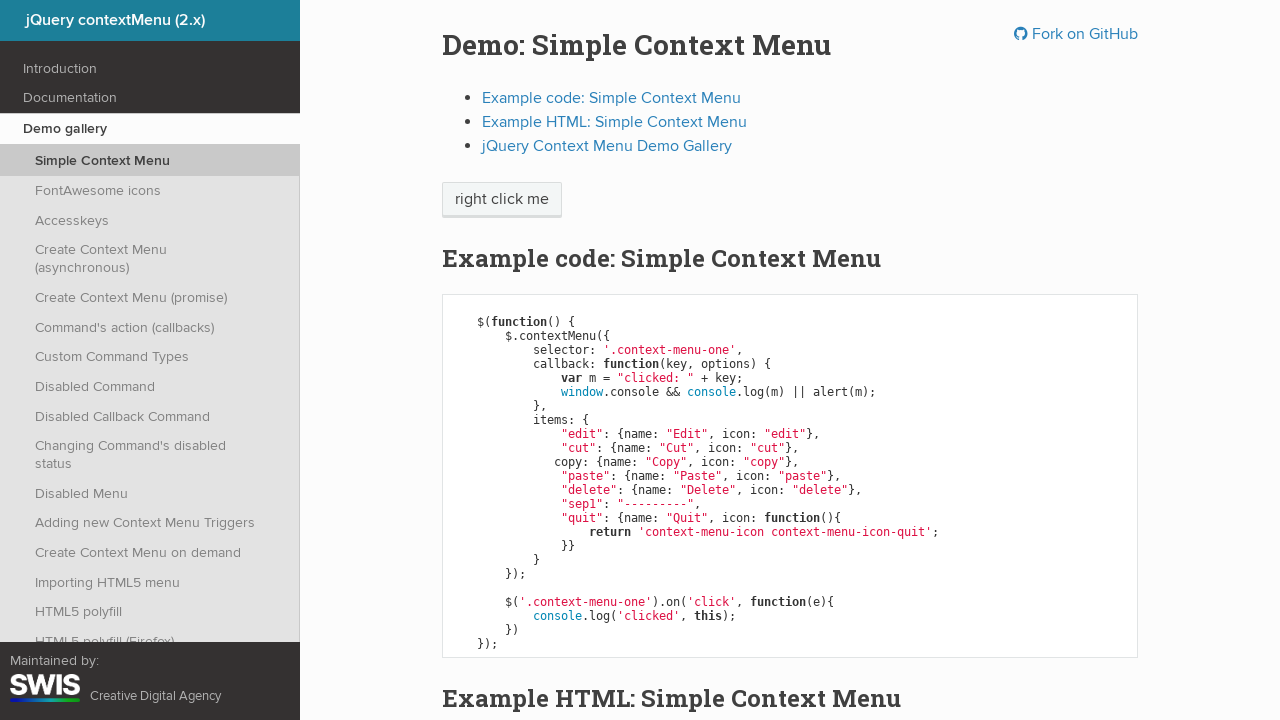

Right-clicked on context menu trigger element at (502, 200) on span.context-menu-one
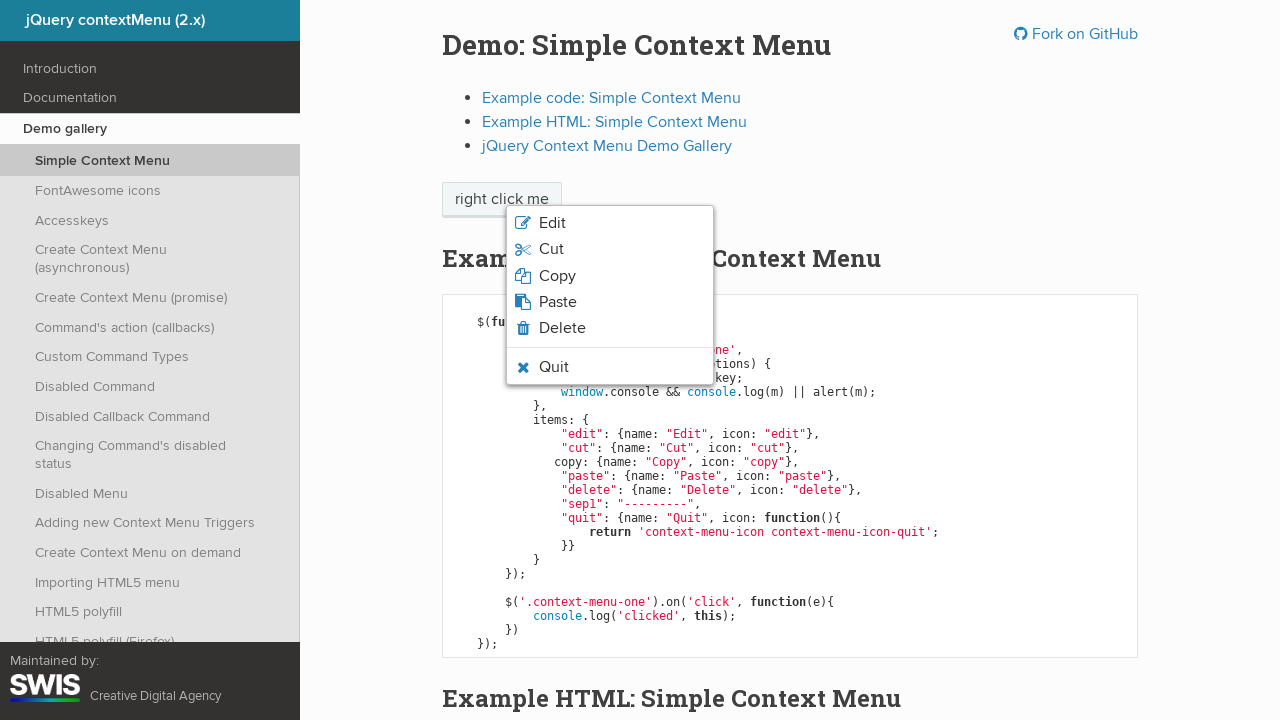

Context menu appeared with quit option
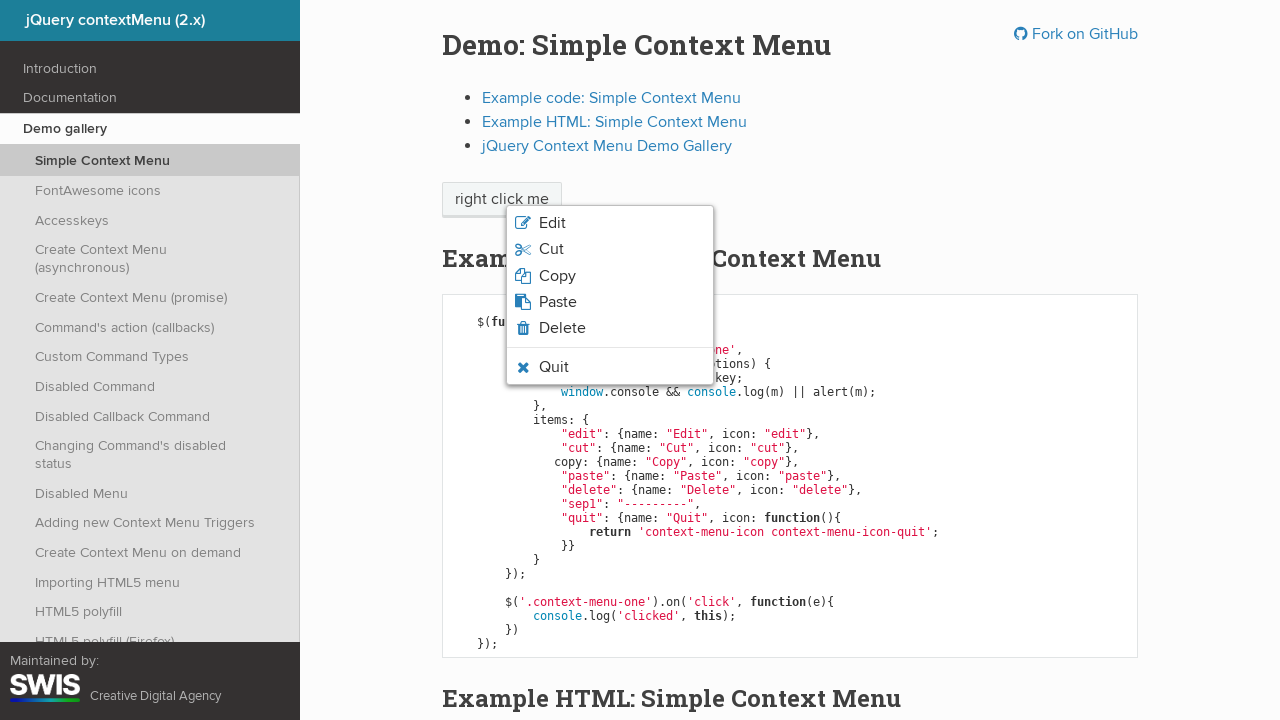

Hovered over the quit option in context menu at (610, 367) on li.context-menu-icon-quit
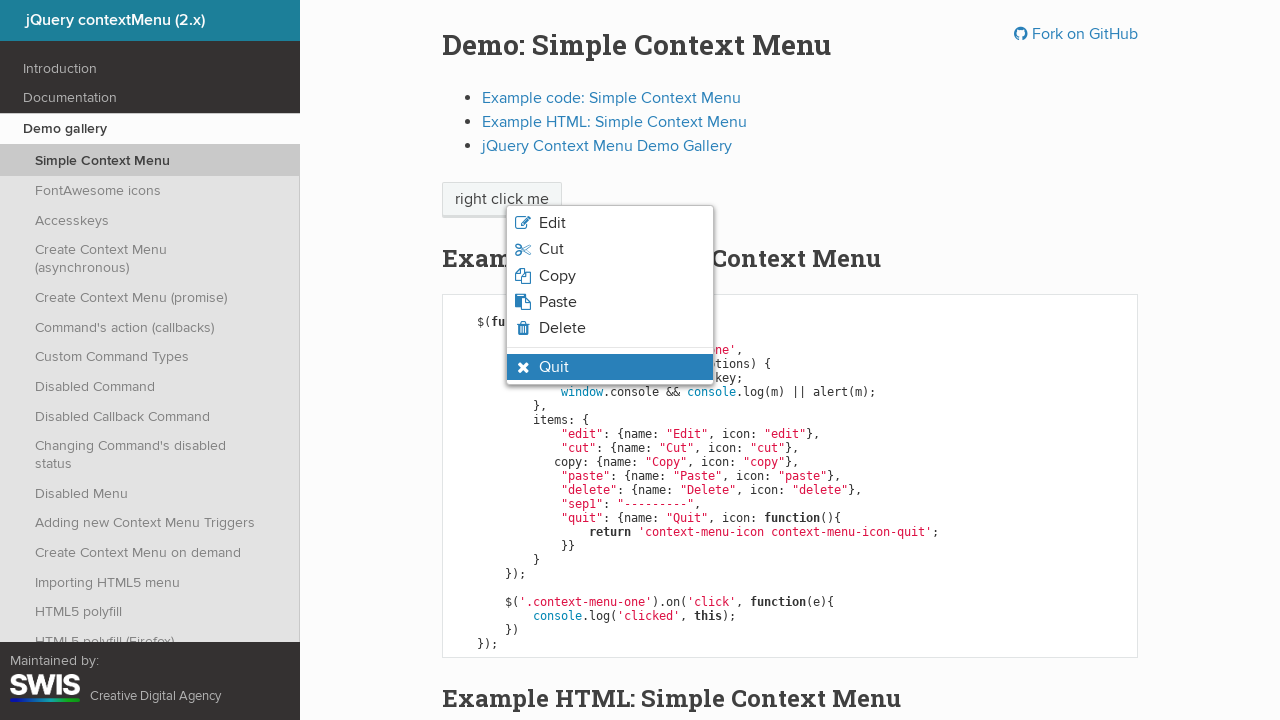

Quit option is now in hover state
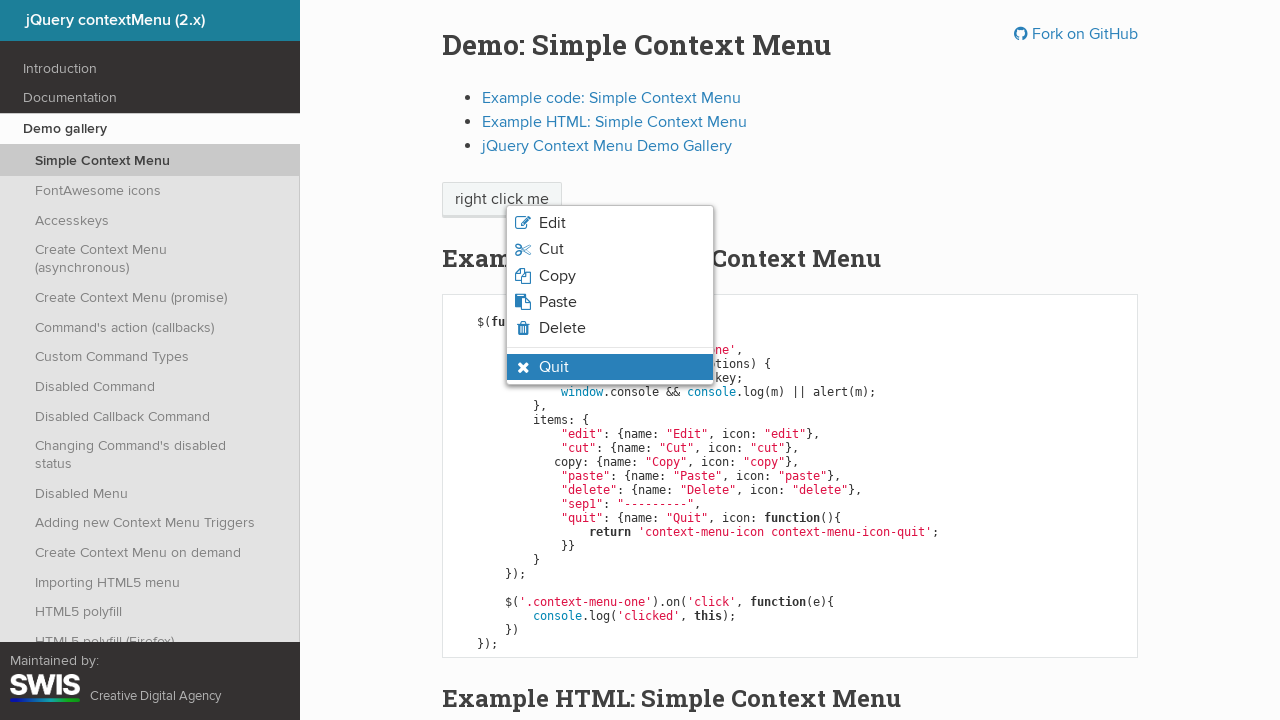

Clicked the quit option in context menu at (610, 367) on li.context-menu-icon-quit
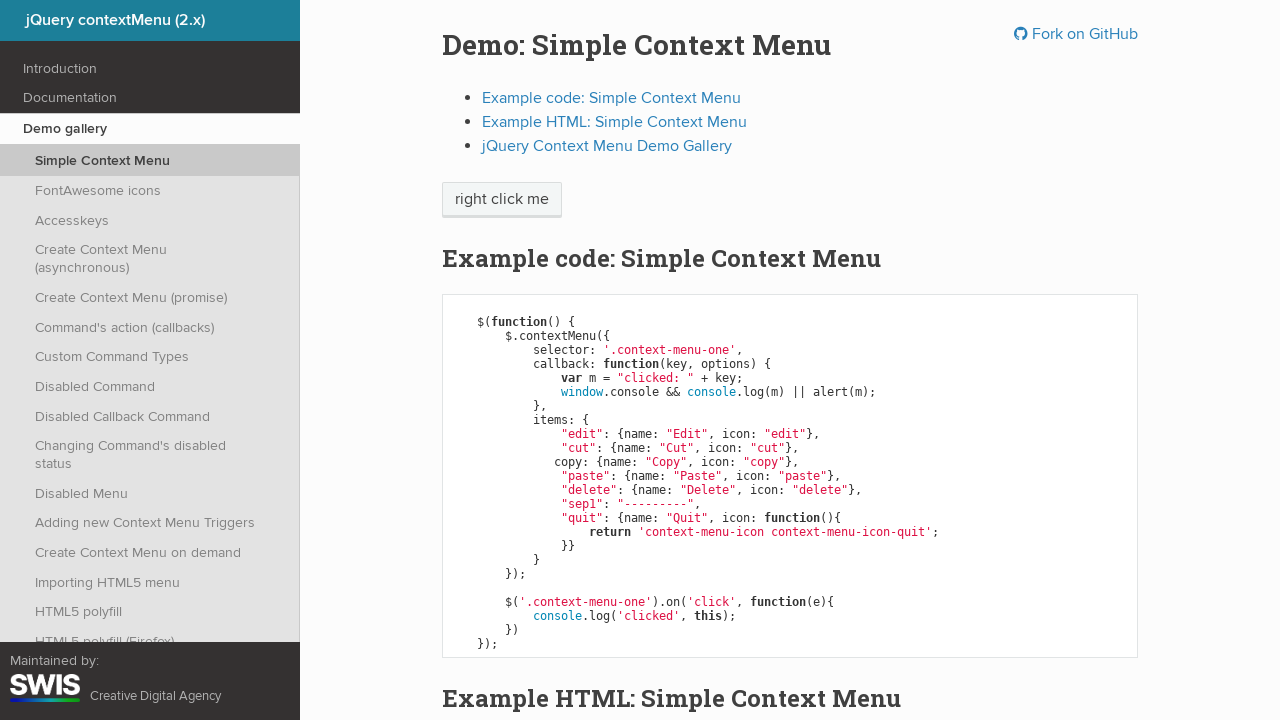

Alert dialog accepted
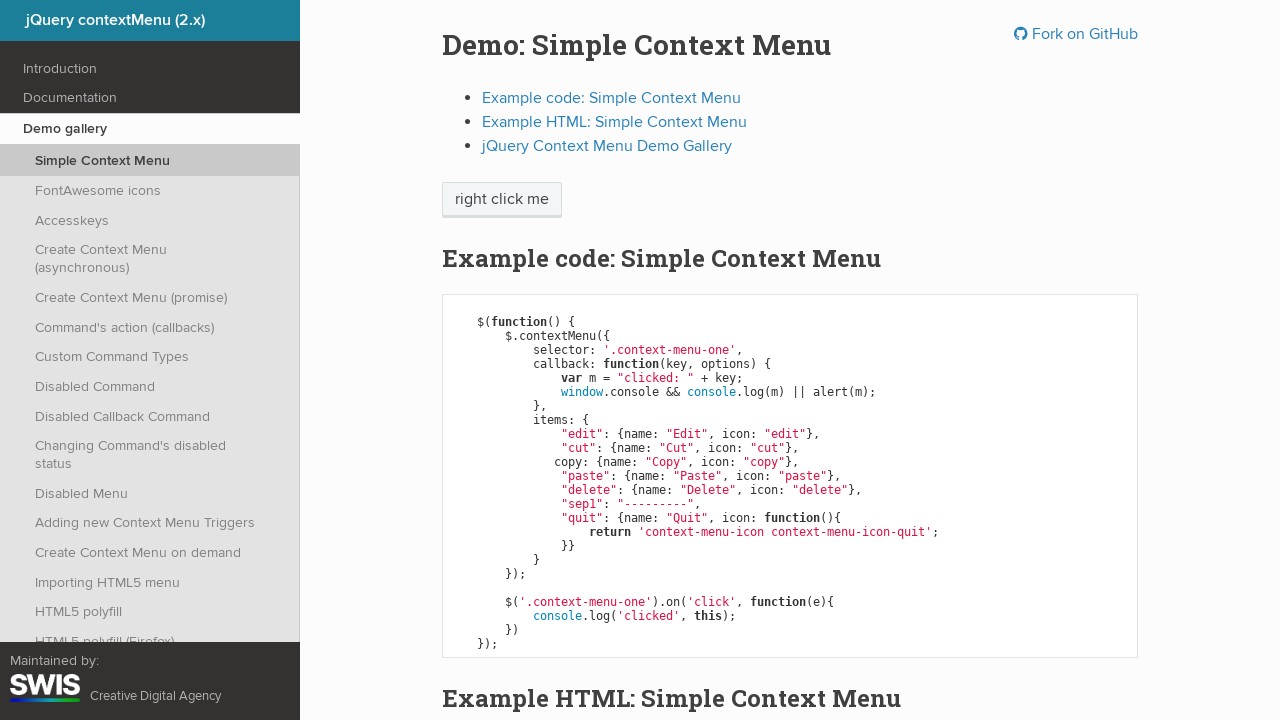

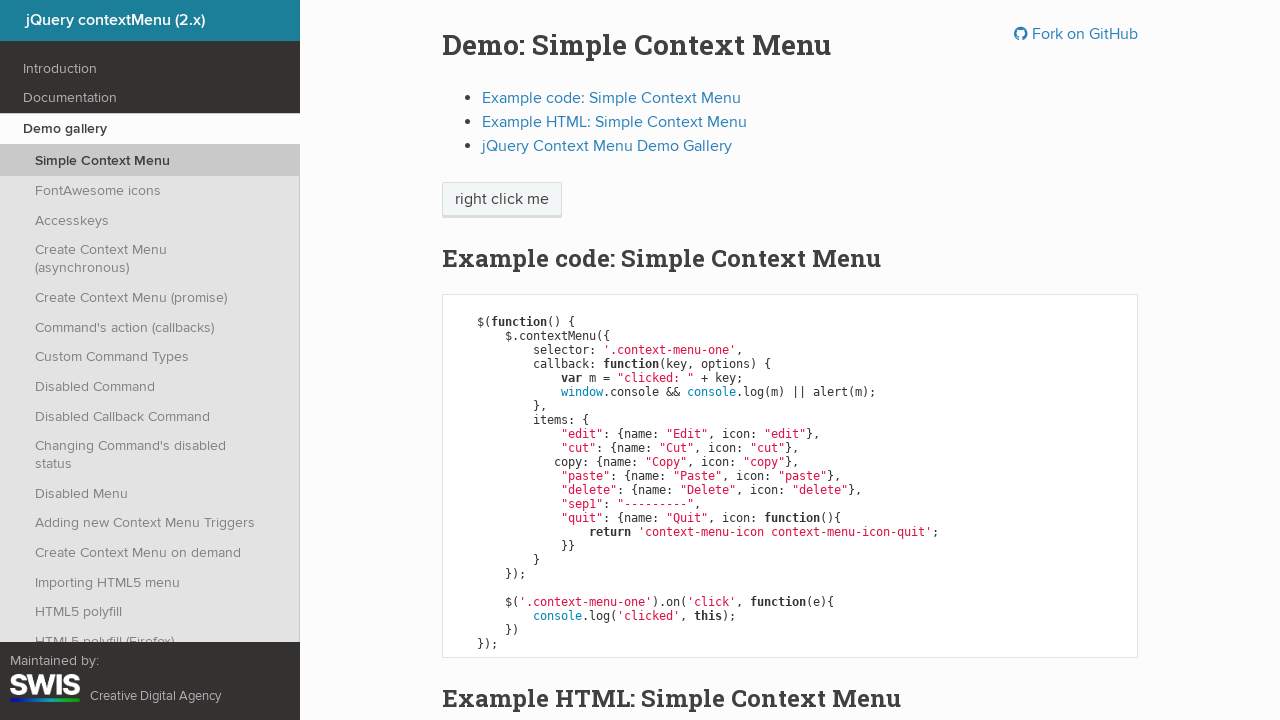